Navigates to RedBus website, maximizes the browser window, and verifies the page loads by checking the title and URL are accessible.

Starting URL: https://www.redbus.in/

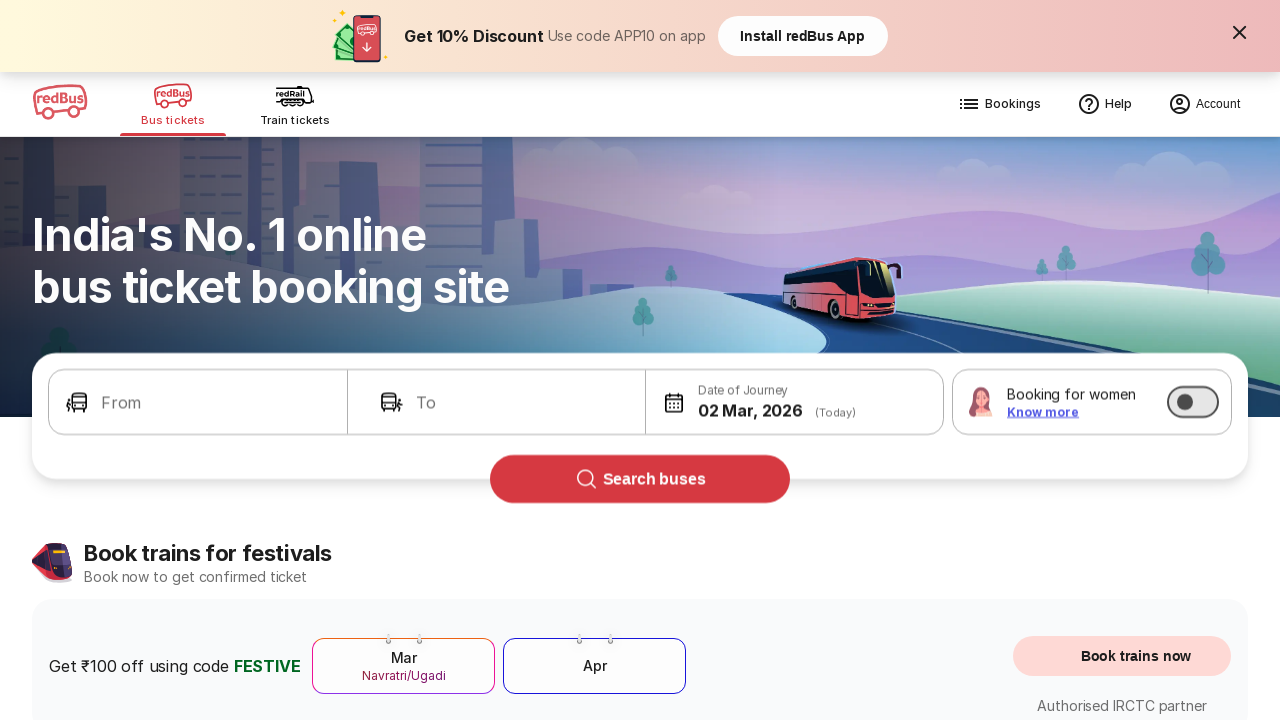

Set viewport size to 1920x1080 to maximize browser window
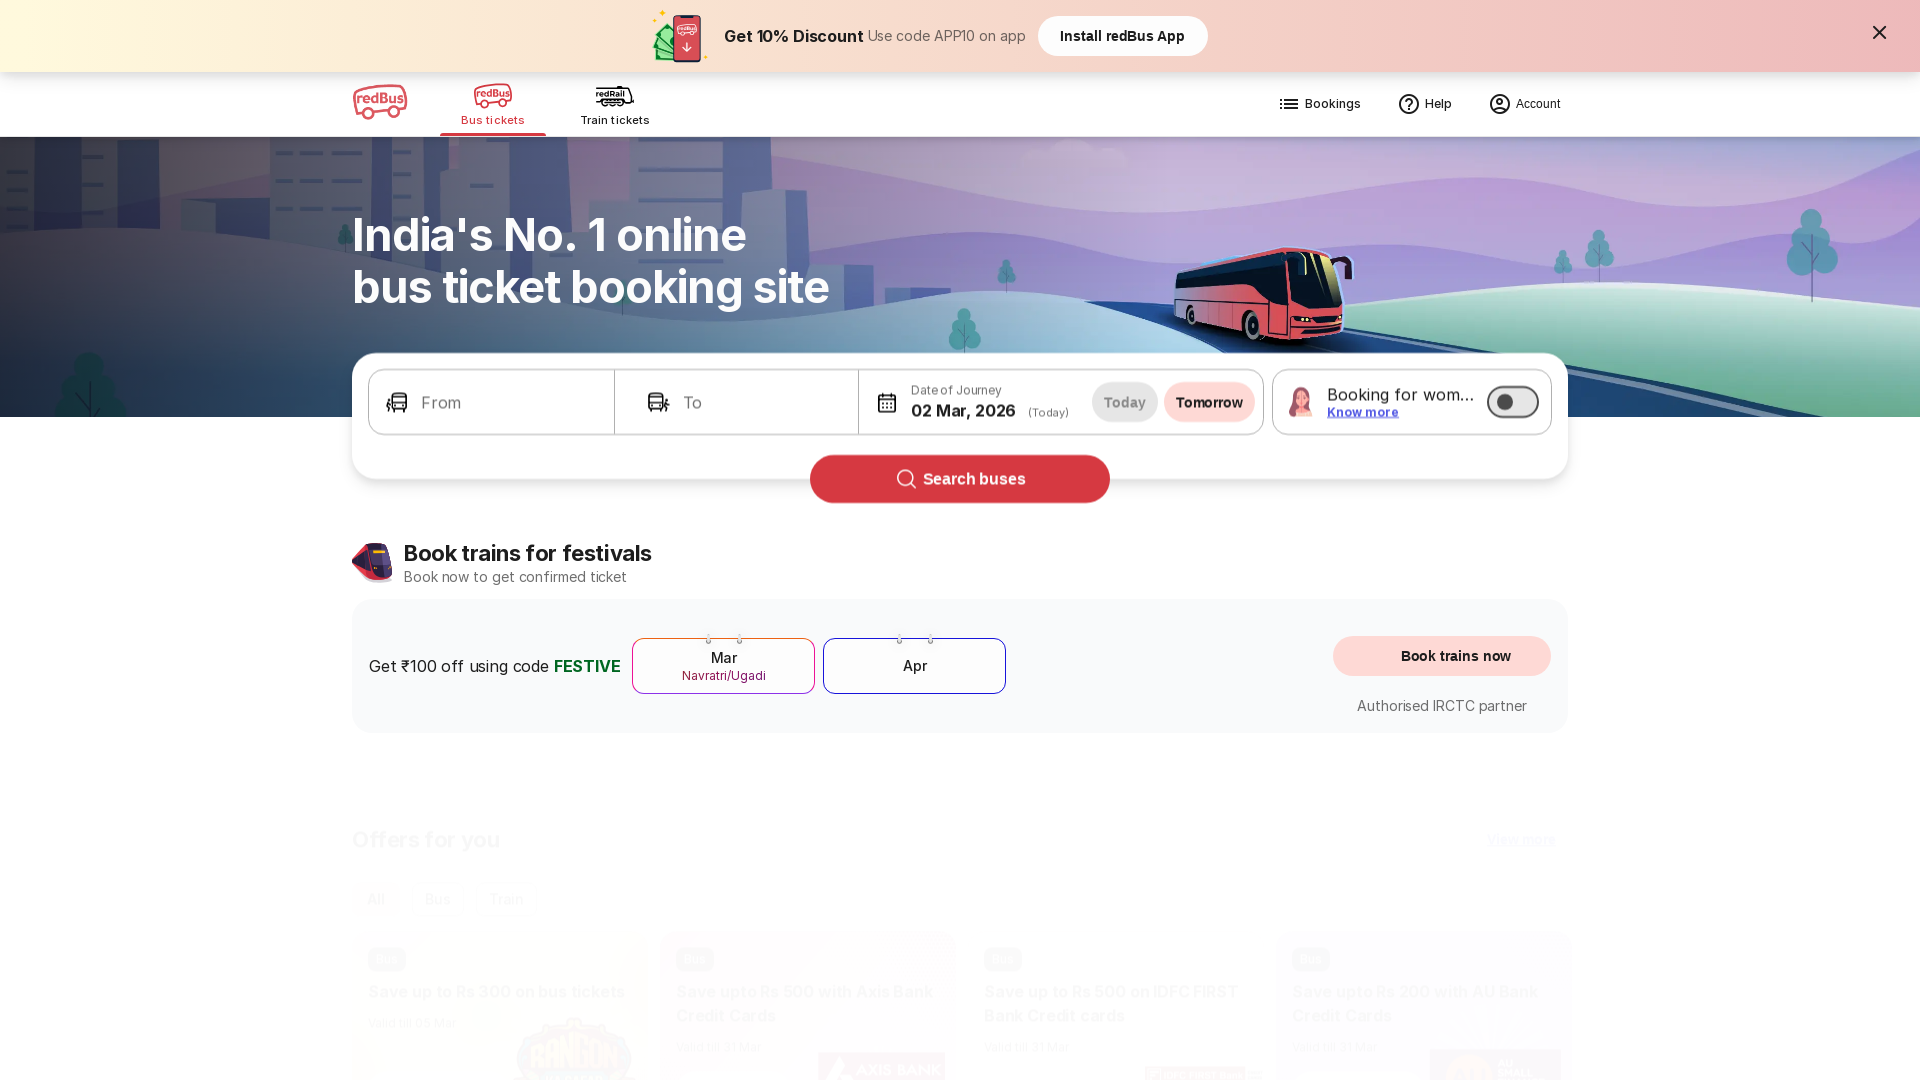

Waited for page to load (domcontentloaded state)
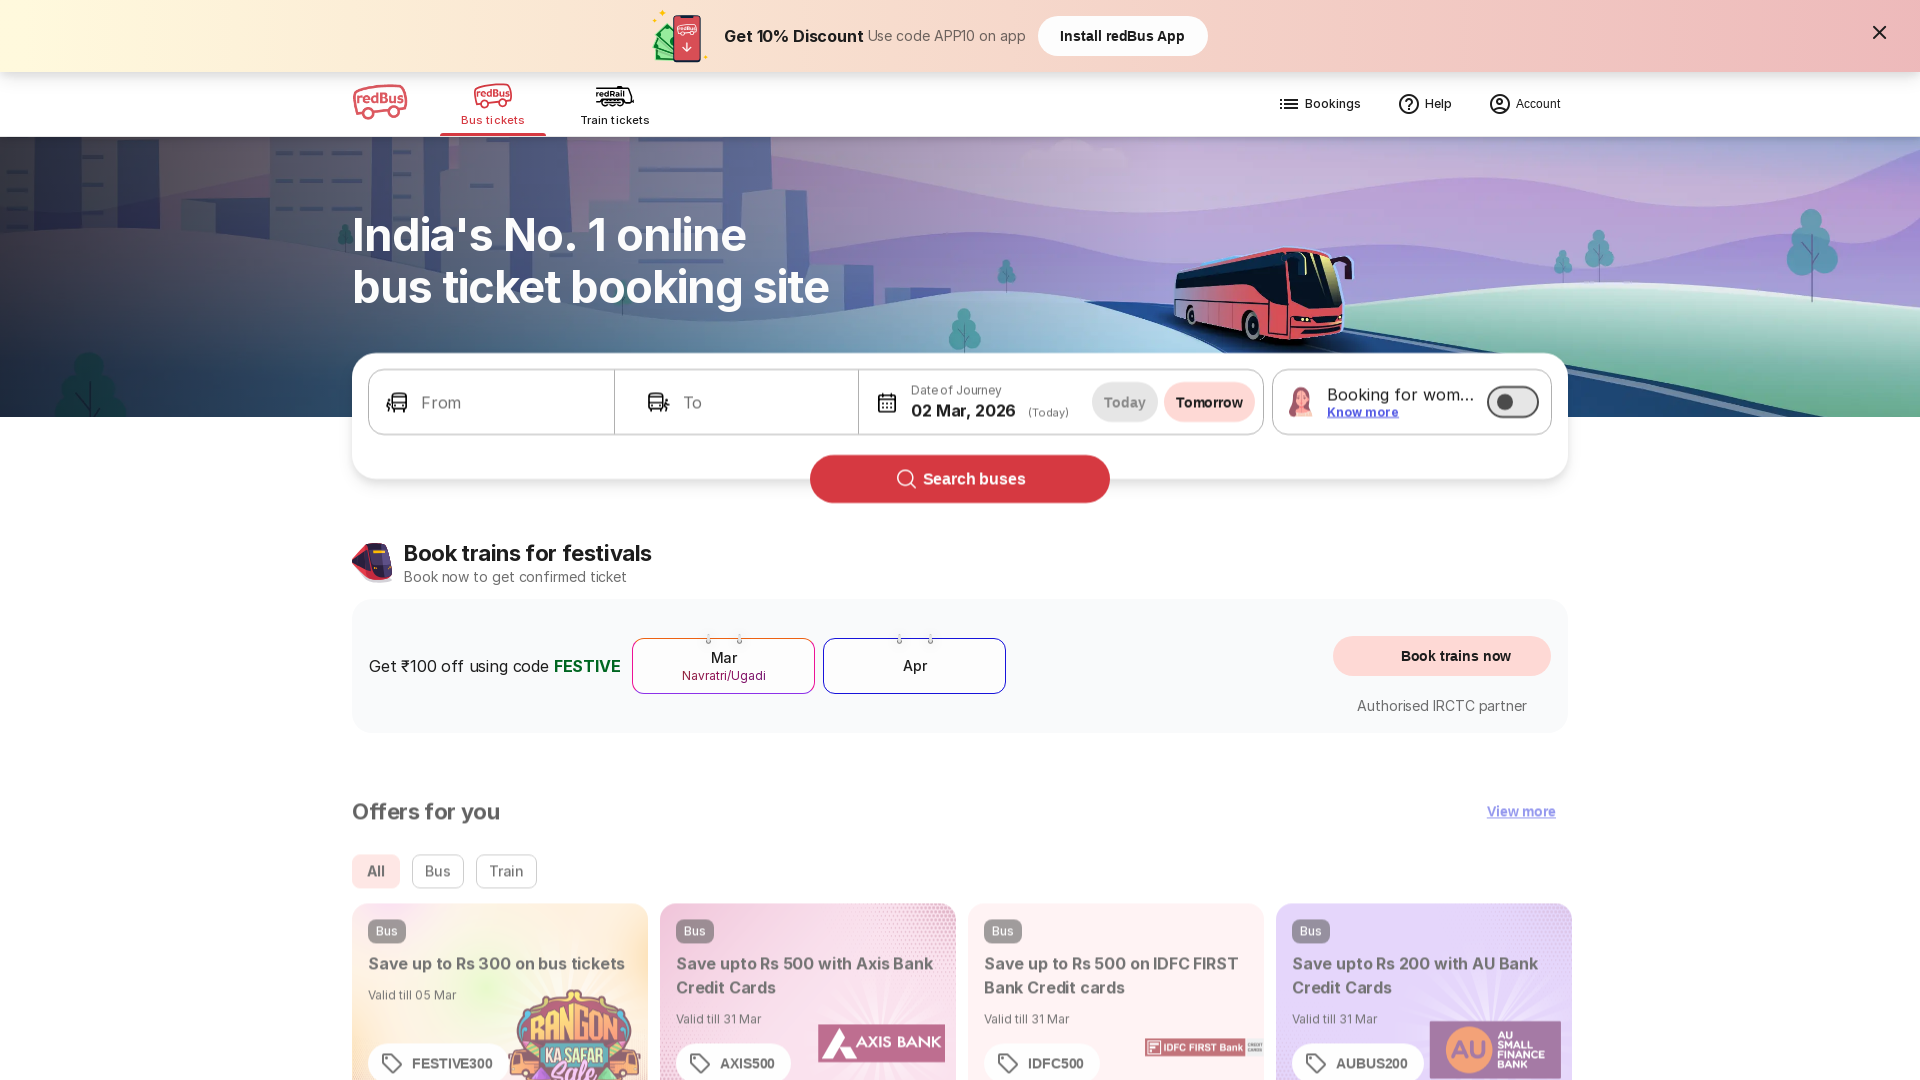

Retrieved page title: Bus Booking Online and Train Tickets at Lowest Price - redBus
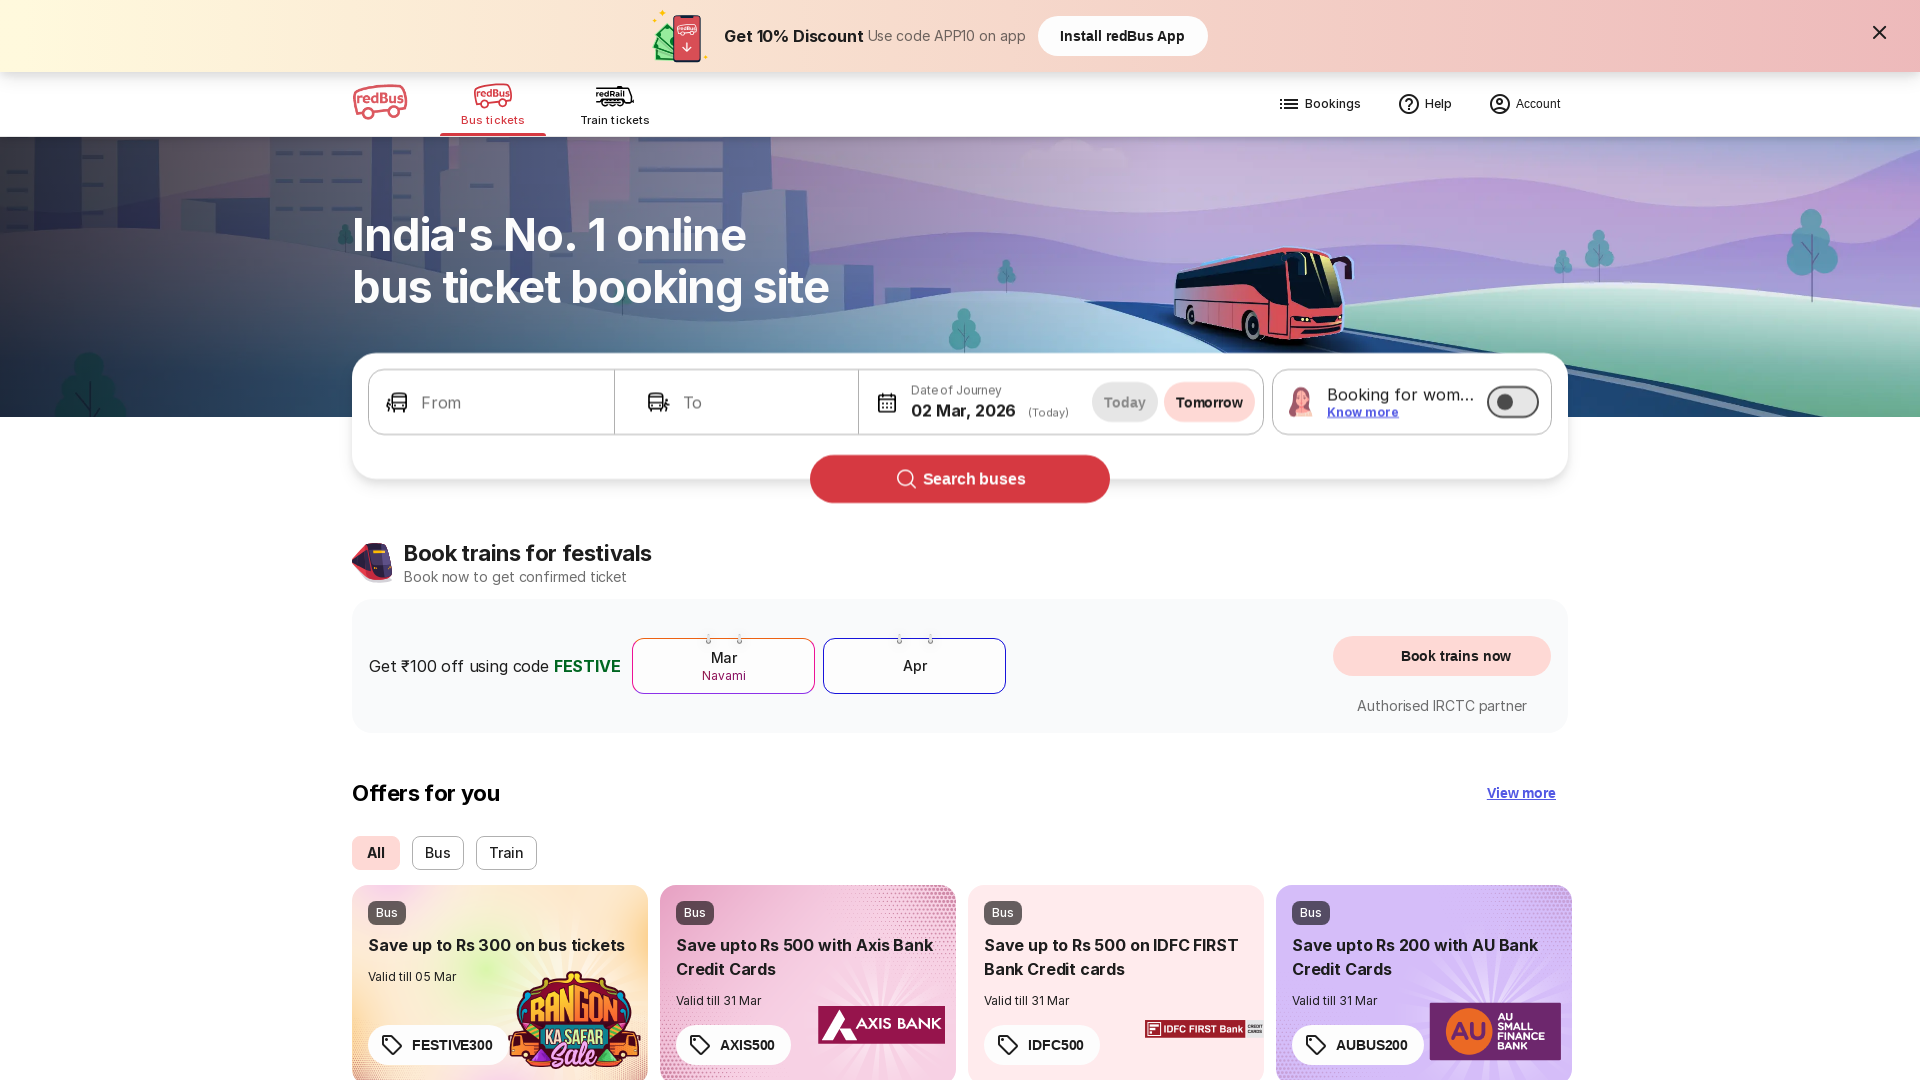

Retrieved current URL: https://www.redbus.in/
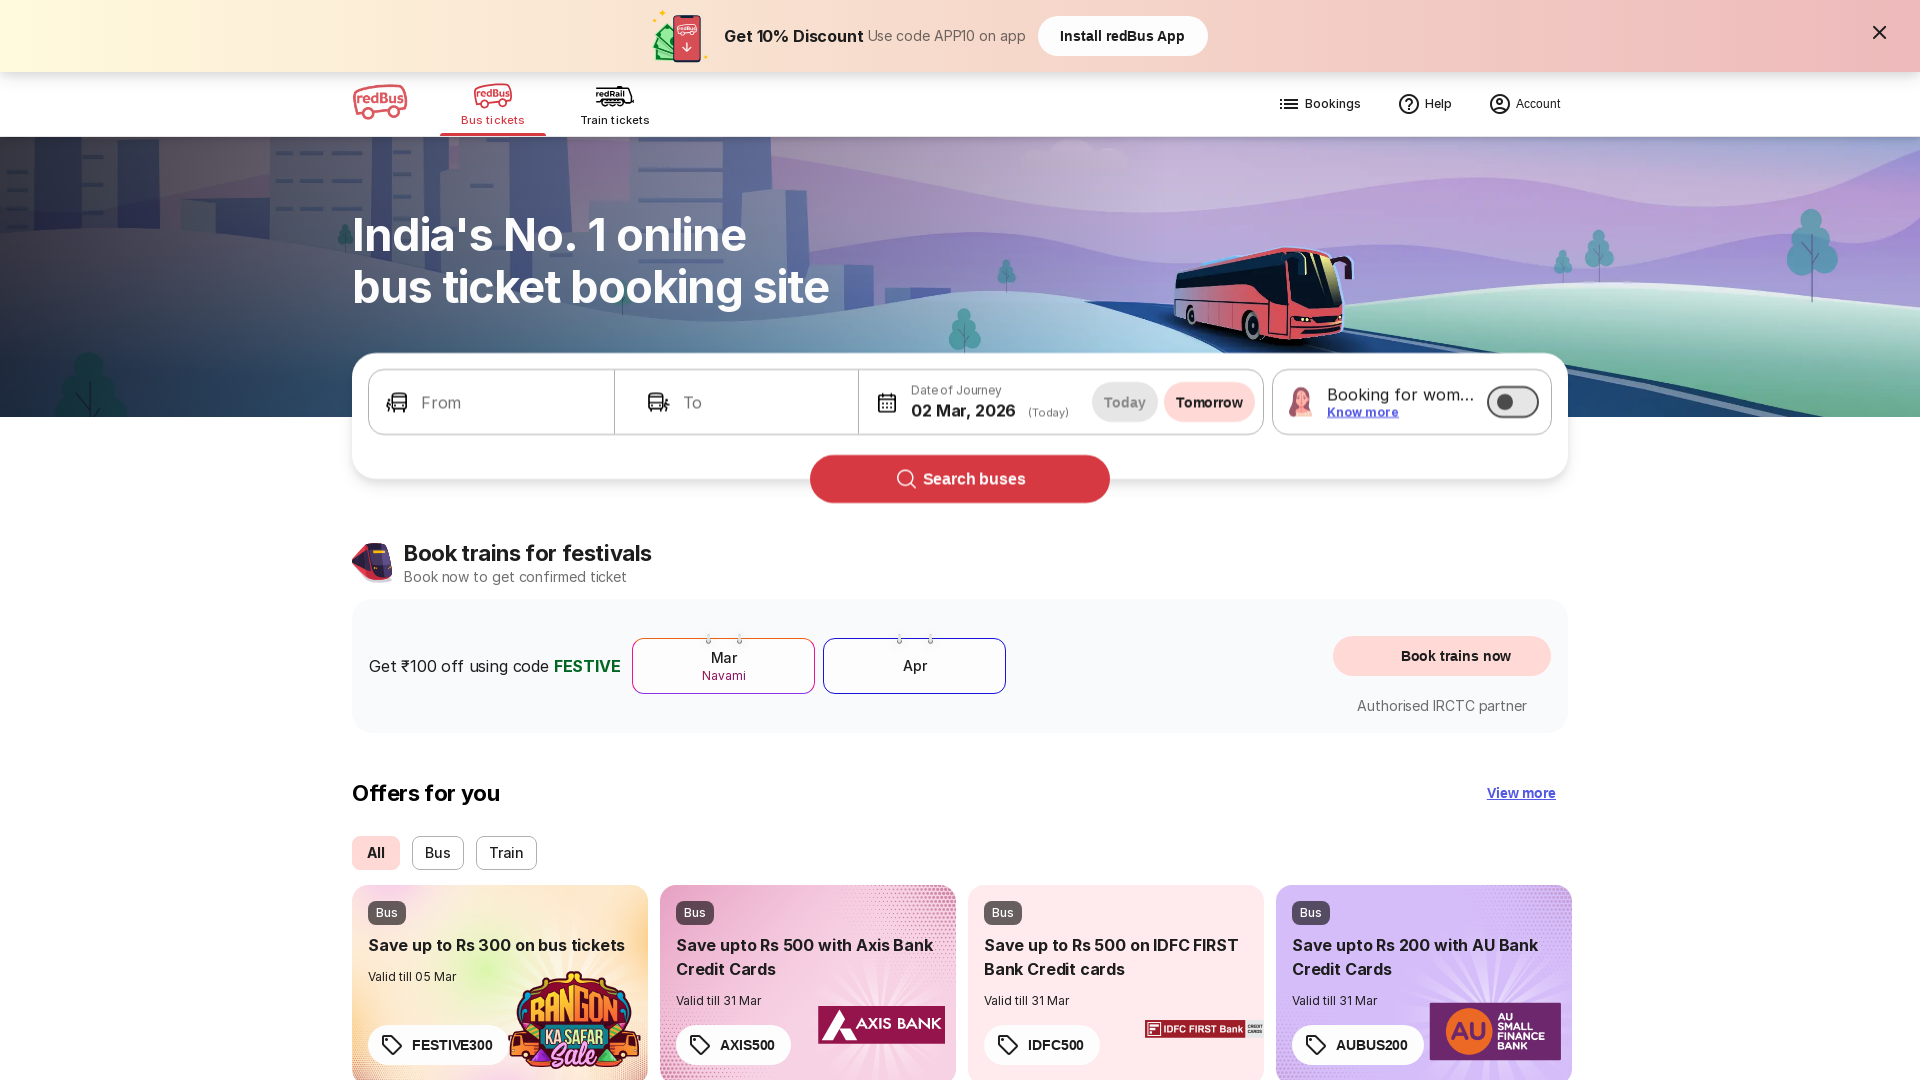

Verified page title is not None
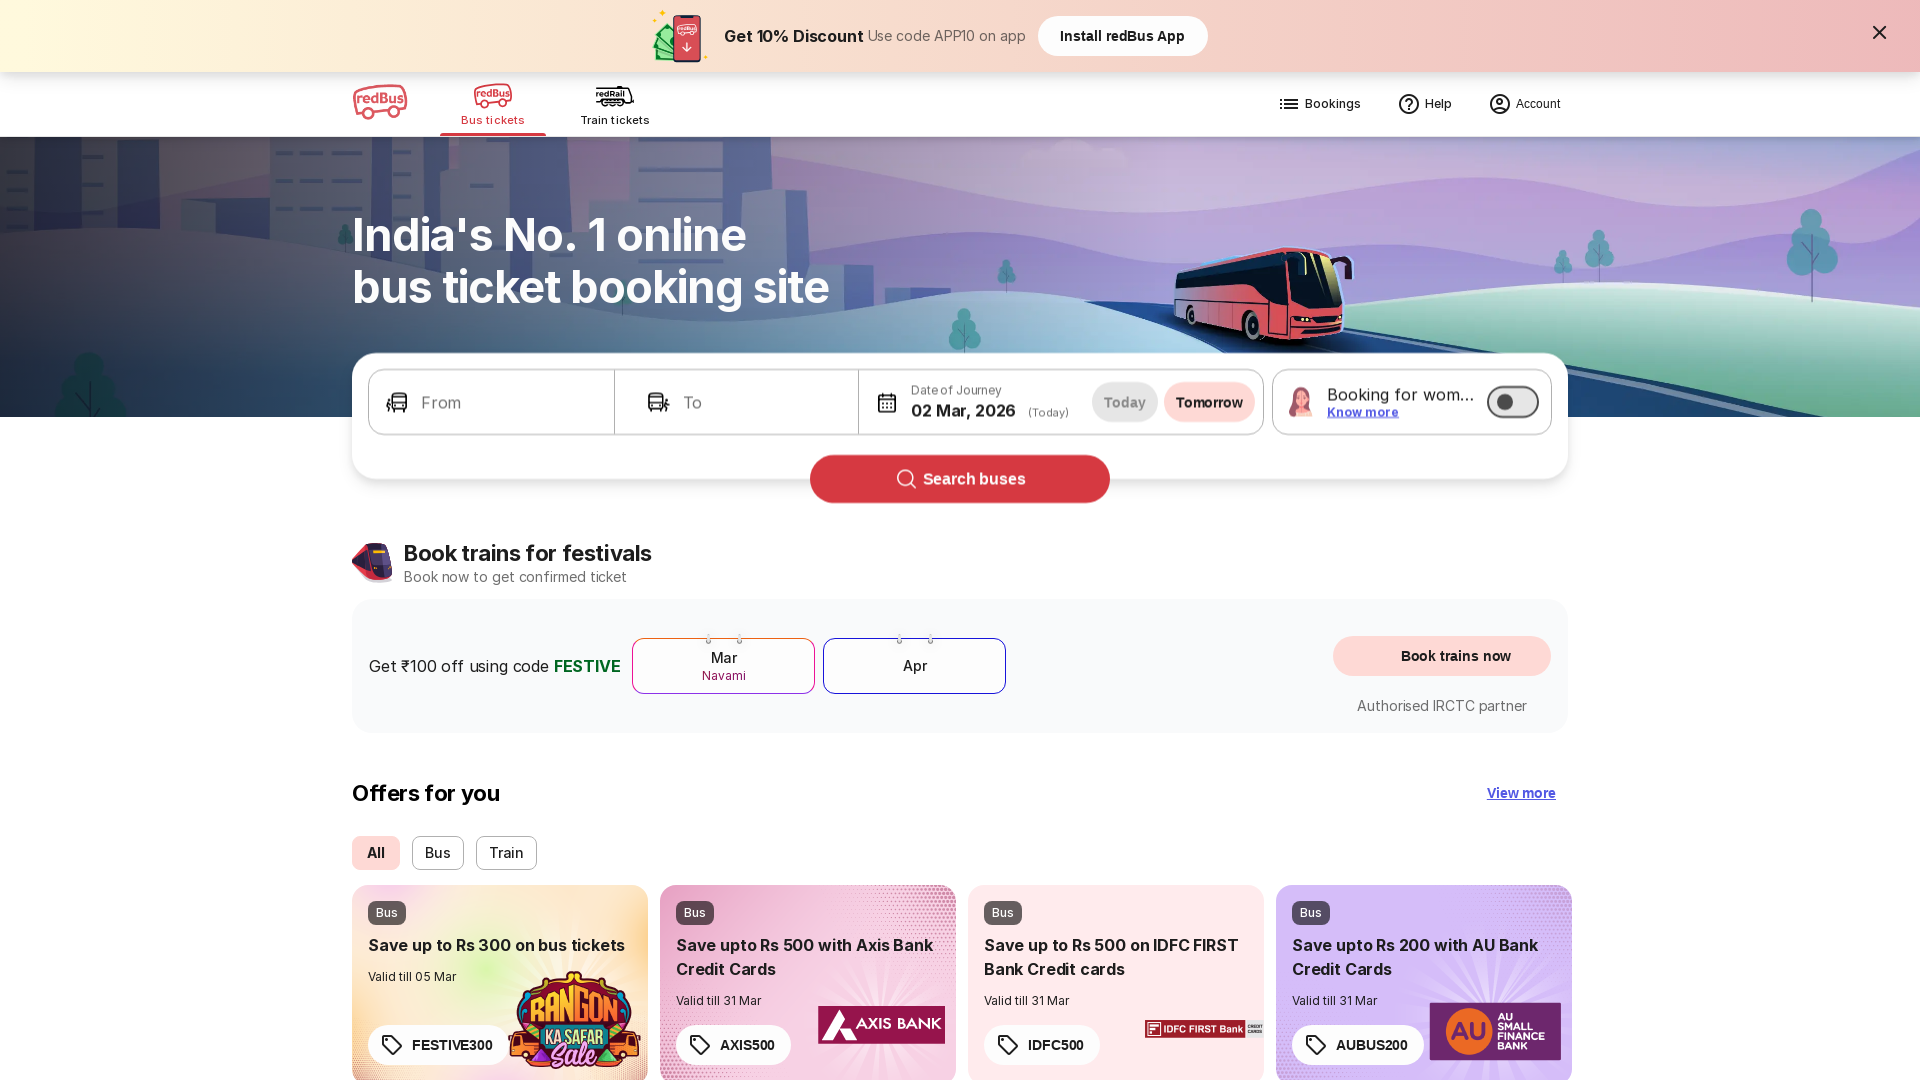

Verified URL contains 'redbus' string
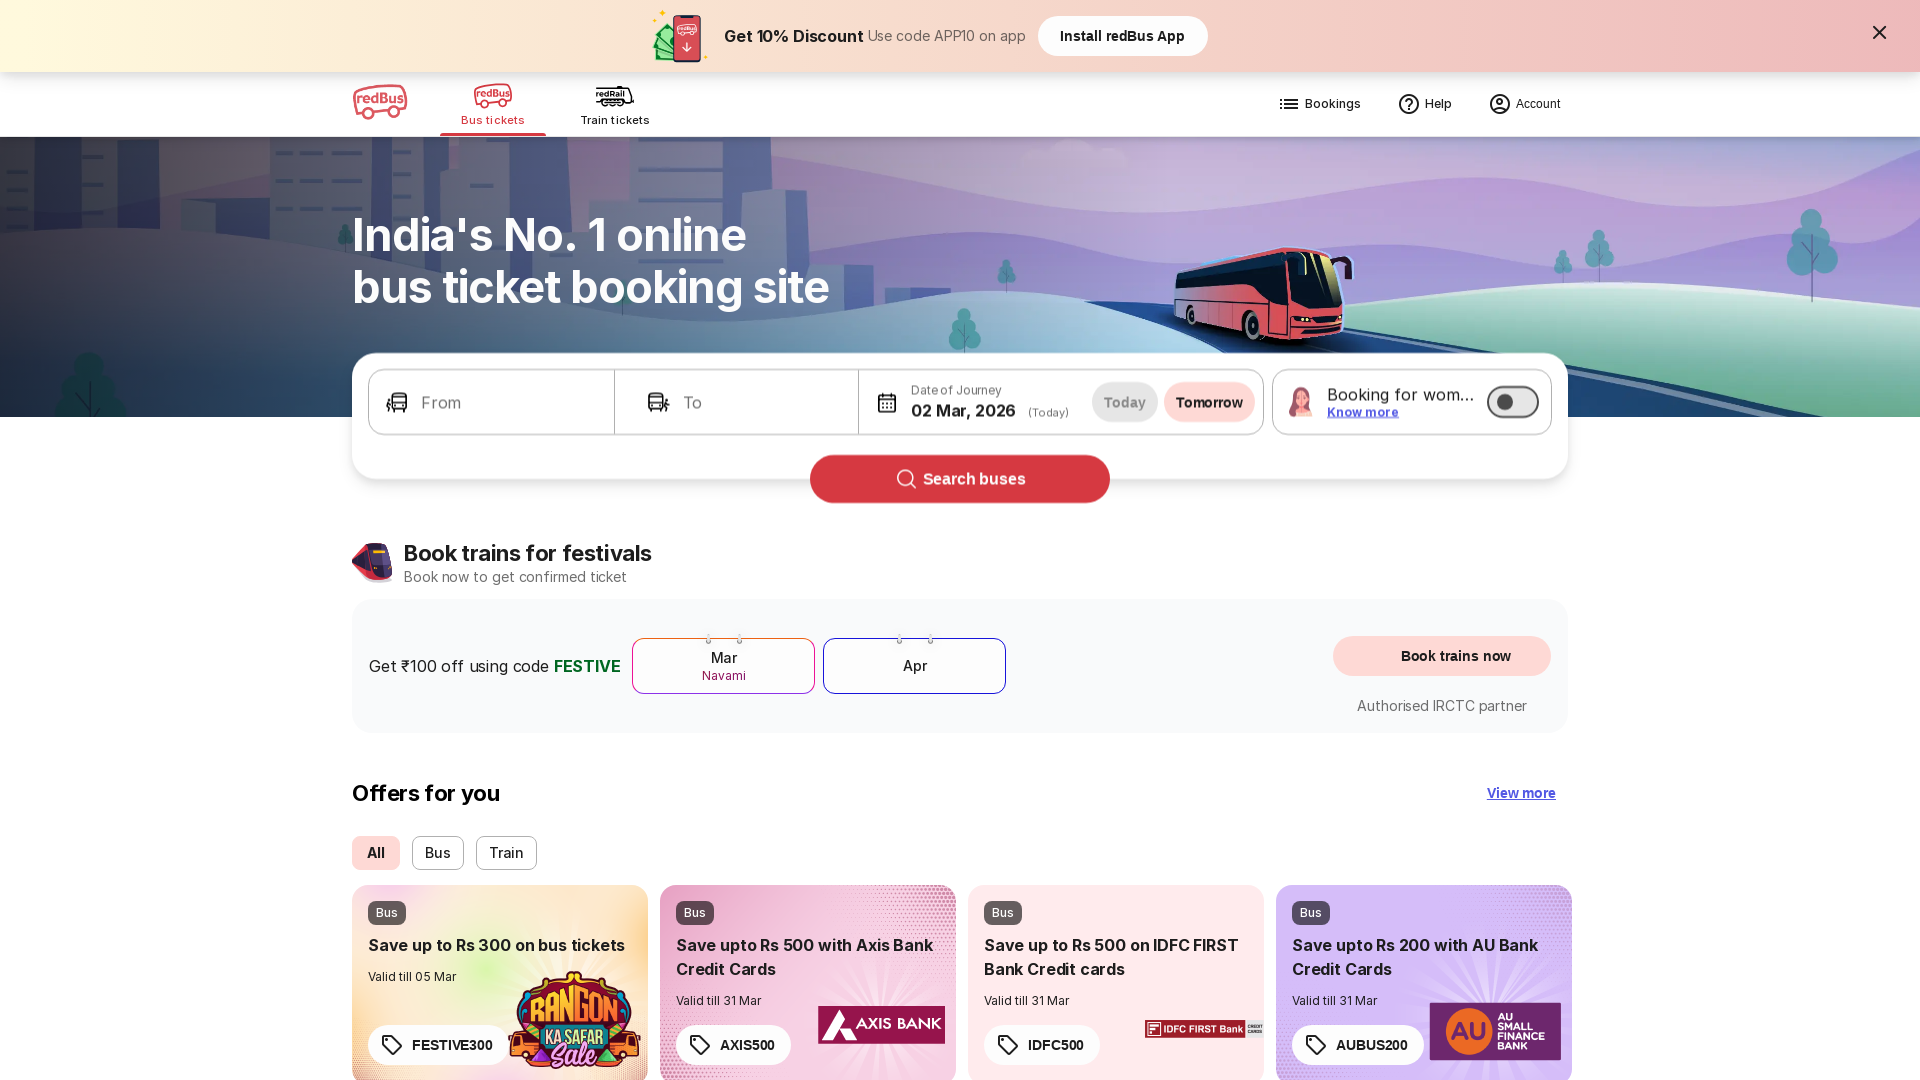

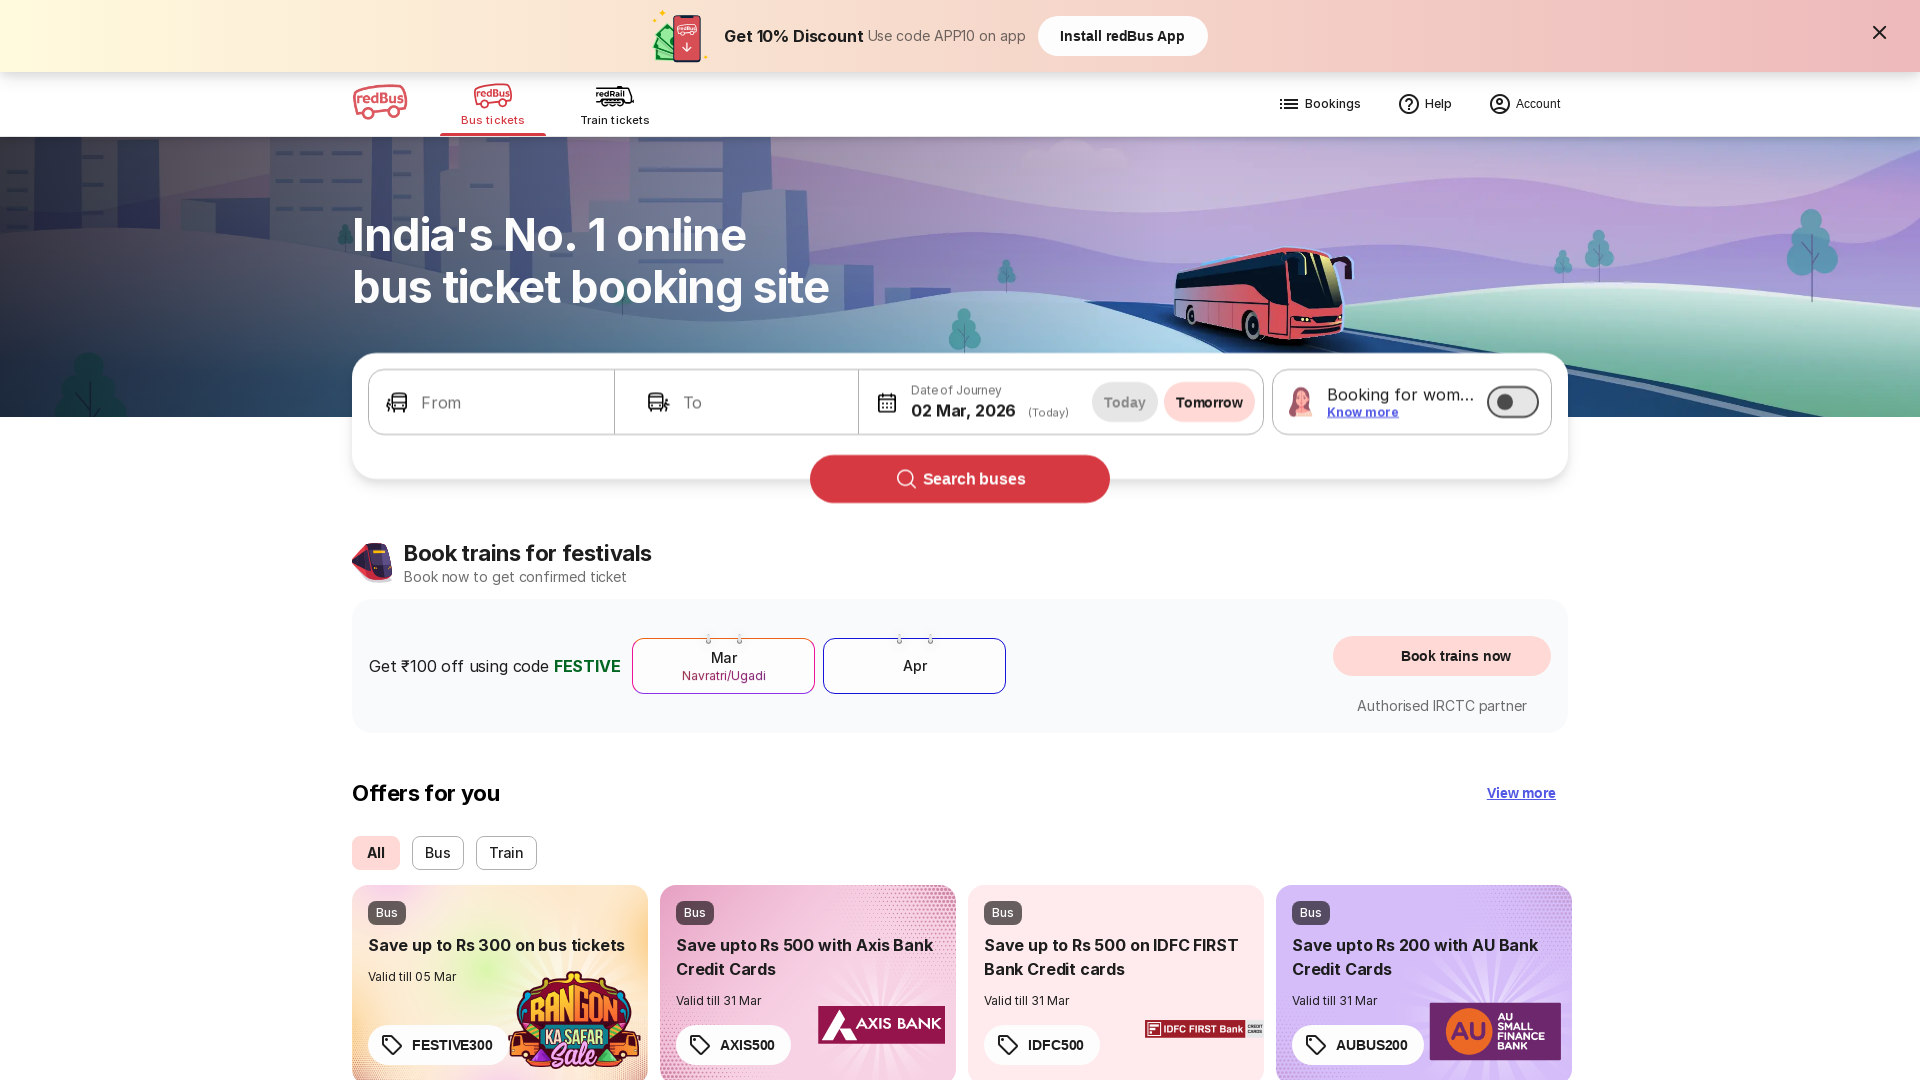